Tests radio button functionality by clicking on blue and red color options and verifying their selection states change appropriately

Starting URL: http://samples.gwtproject.org/samples/Showcase/Showcase.html#!CwRadioButton

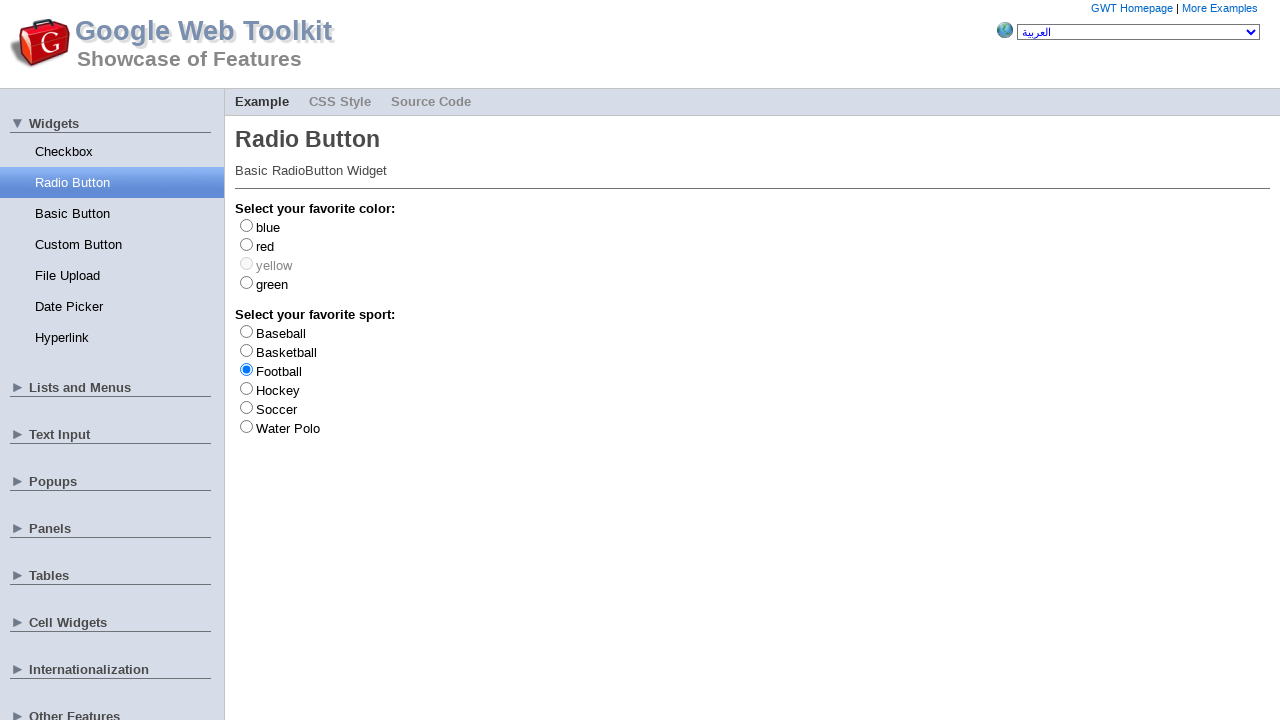

Waited for blue radio button to be available
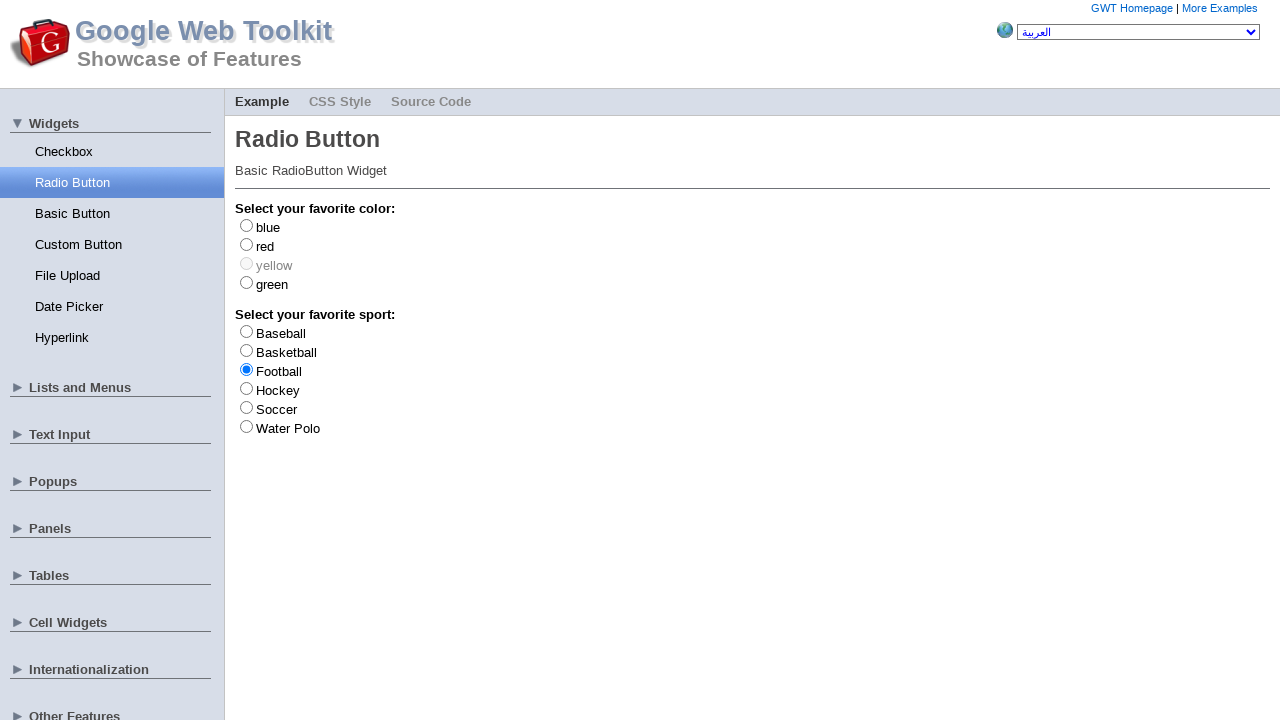

Clicked blue color radio button at (246, 225) on #gwt-debug-cwRadioButton-color-blue-input
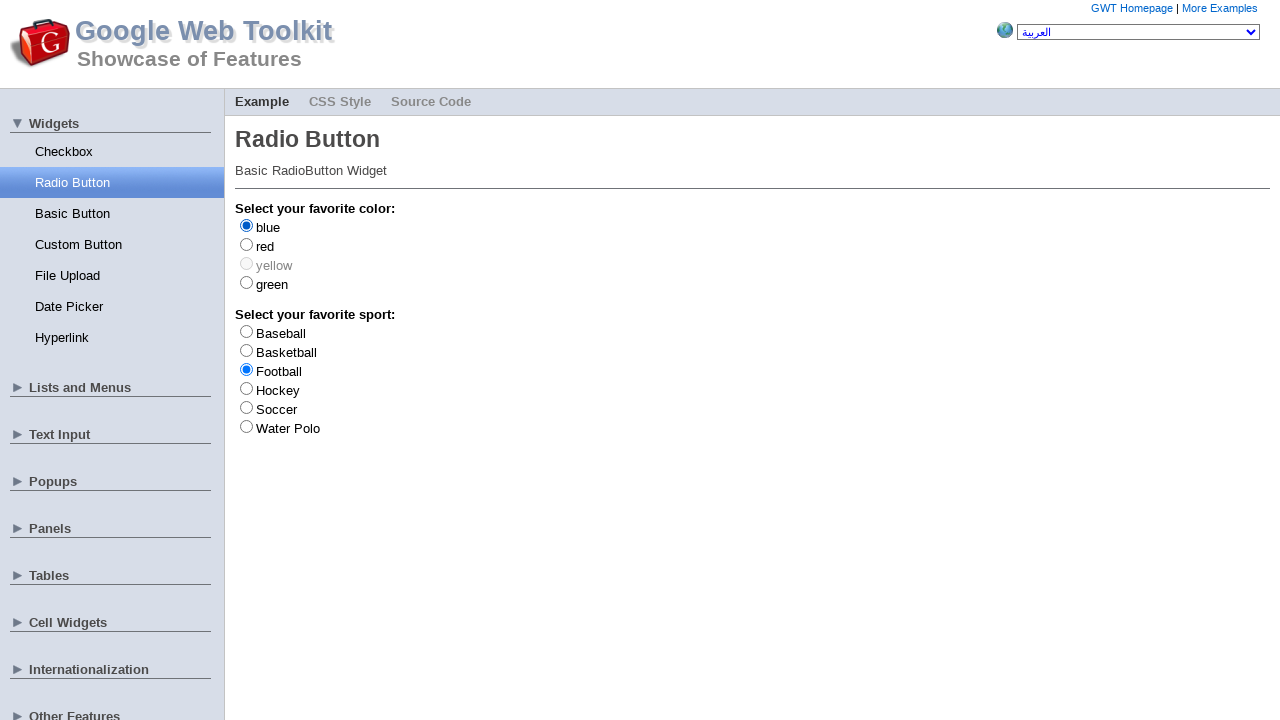

Clicked red color radio button at (246, 244) on #gwt-debug-cwRadioButton-color-red-input
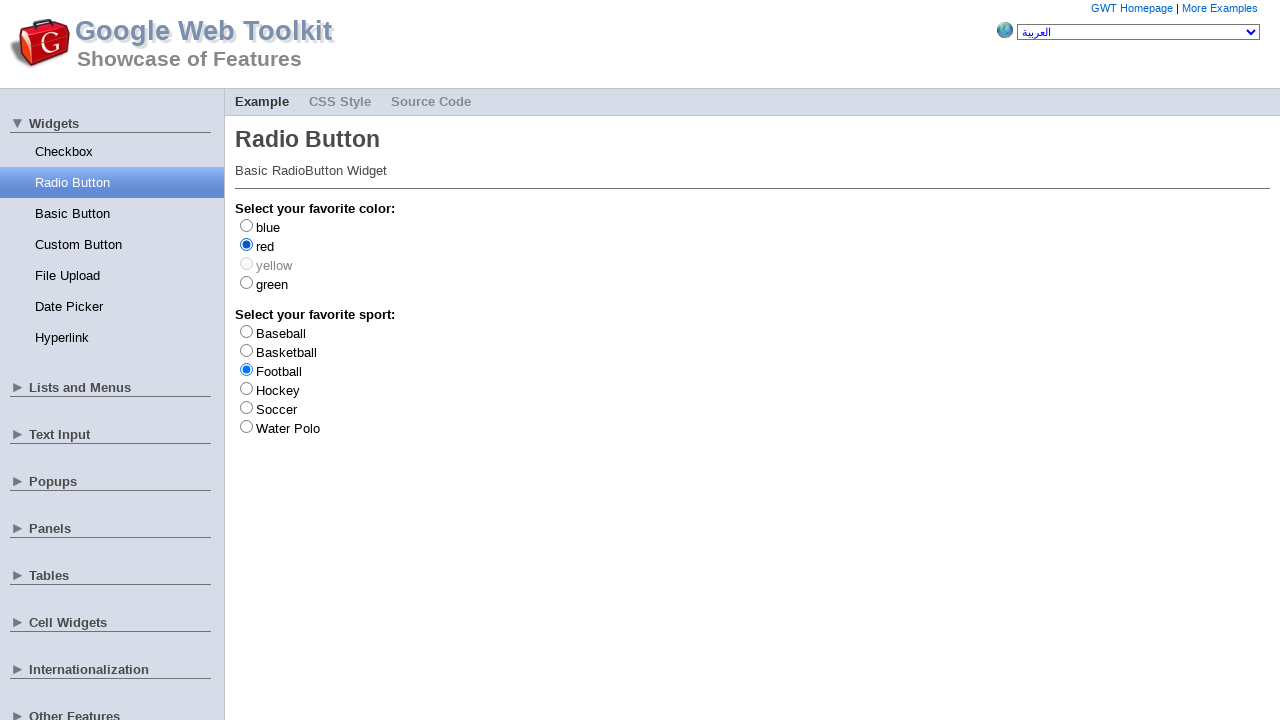

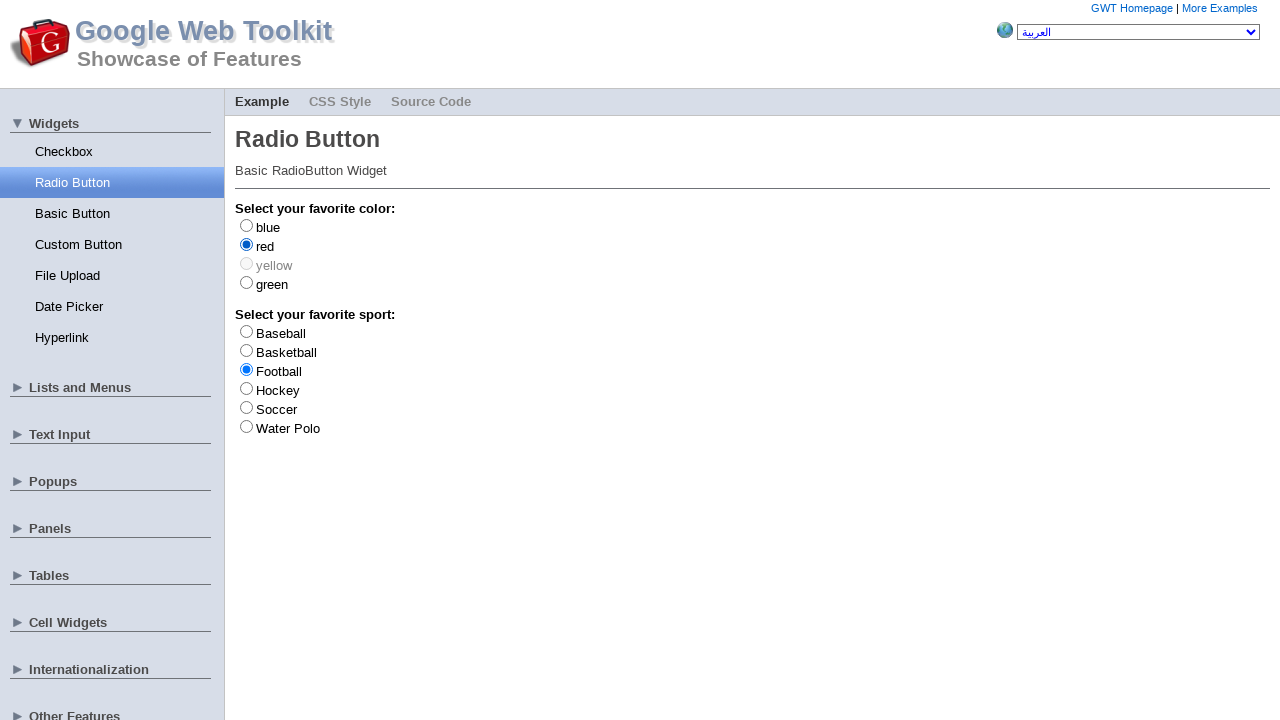